Tests window handling functionality by clicking a link that opens a new window, switching between parent and child windows to verify content in each

Starting URL: http://the-internet.herokuapp.com/

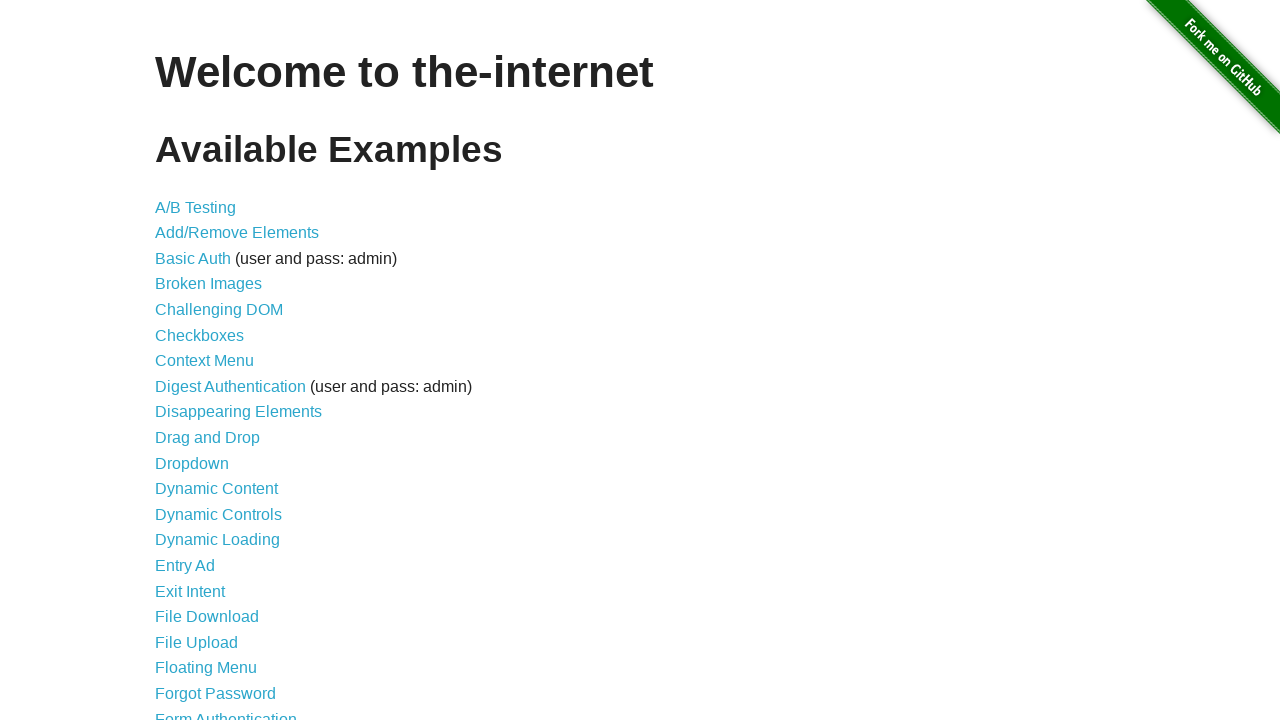

Clicked on Multiple Windows link at (218, 369) on text=Multiple Windows
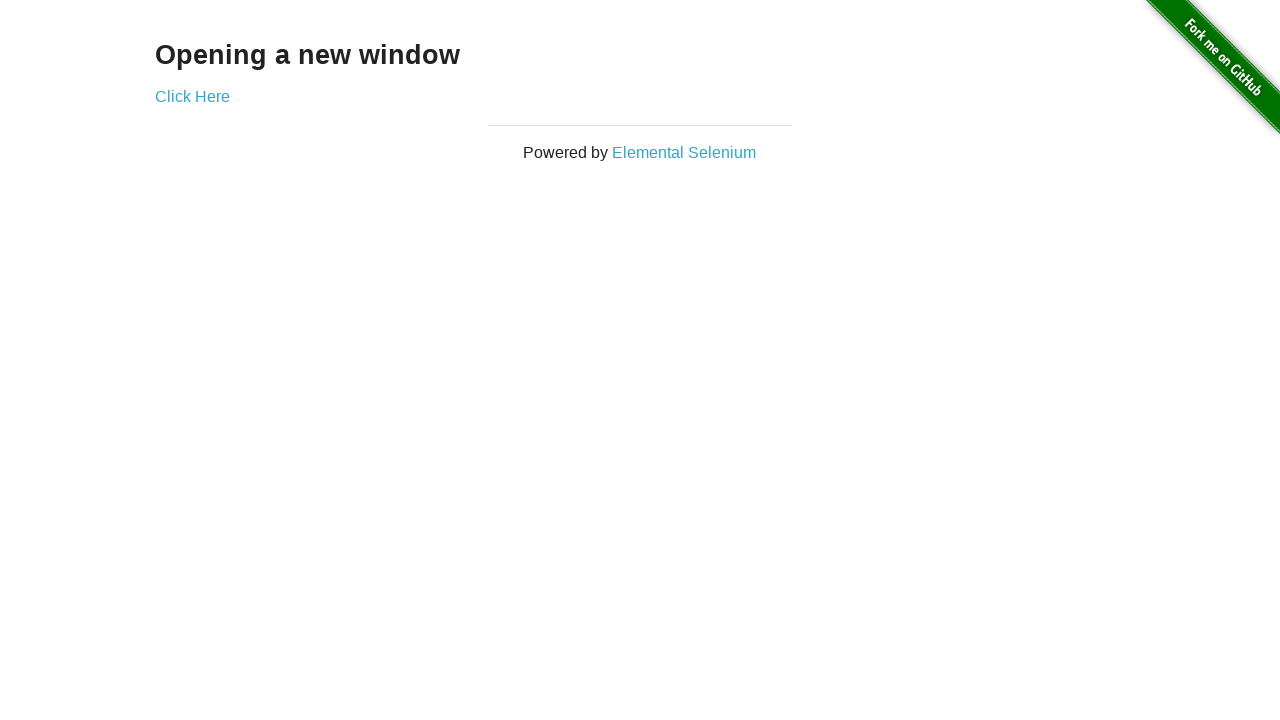

Clicked on Click Here link and new window opened at (192, 96) on text=Click Here
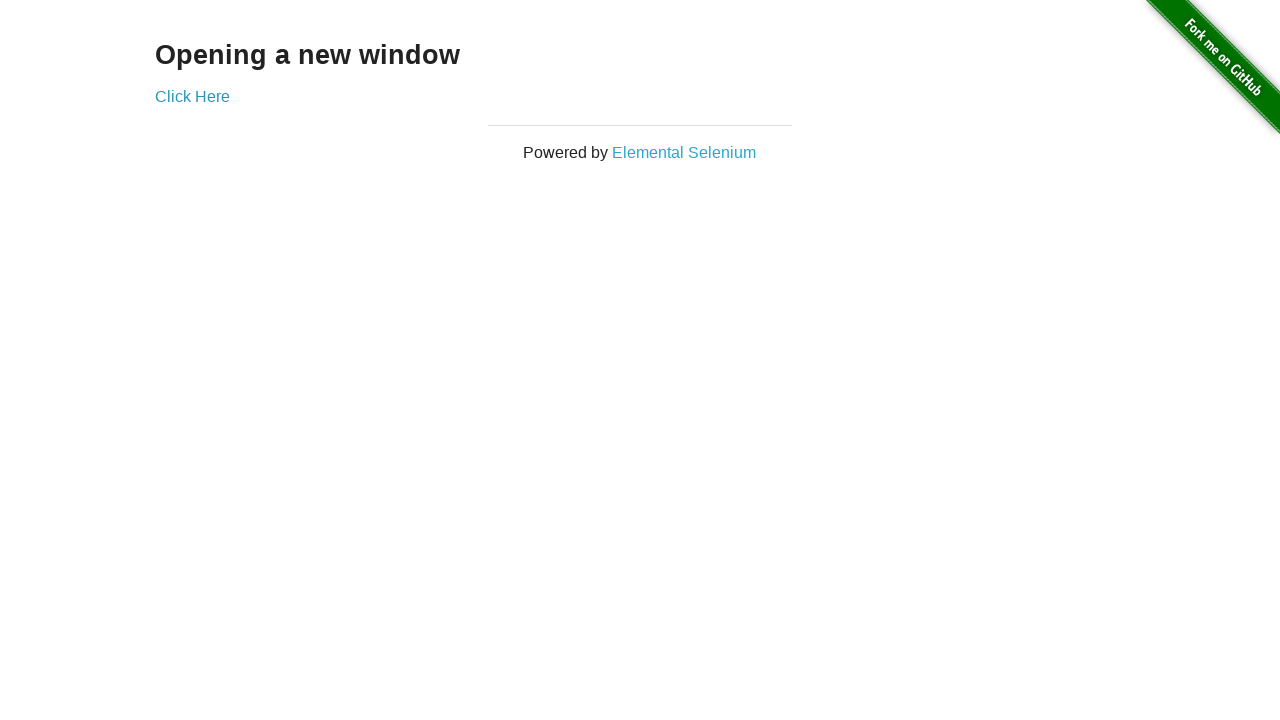

Verified 'New Window' header is present in child window
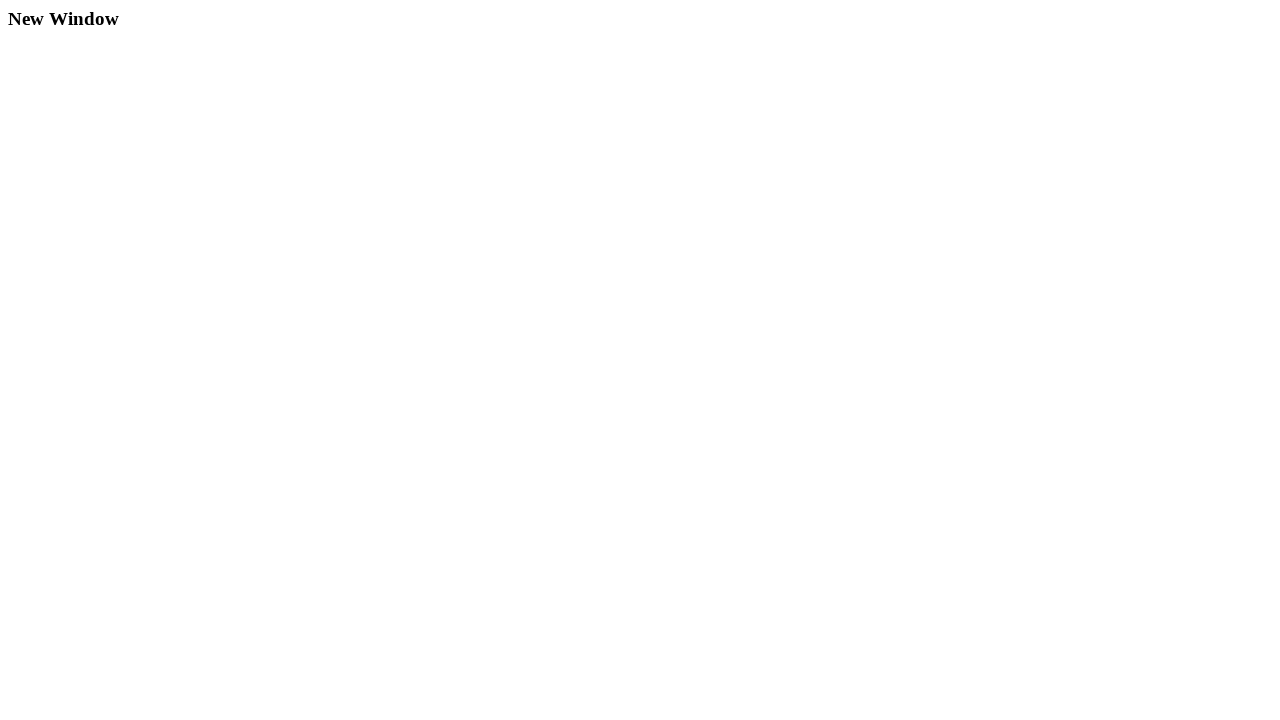

Verified 'Opening a new window' header is still present in parent window
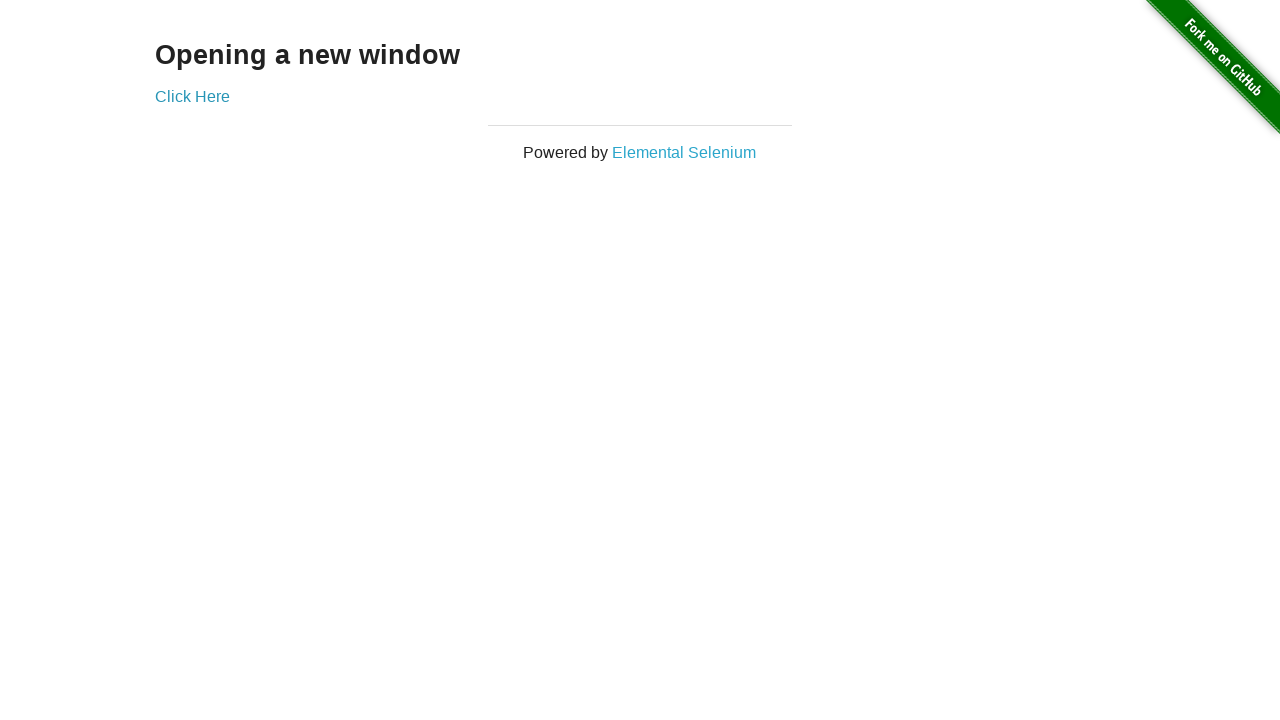

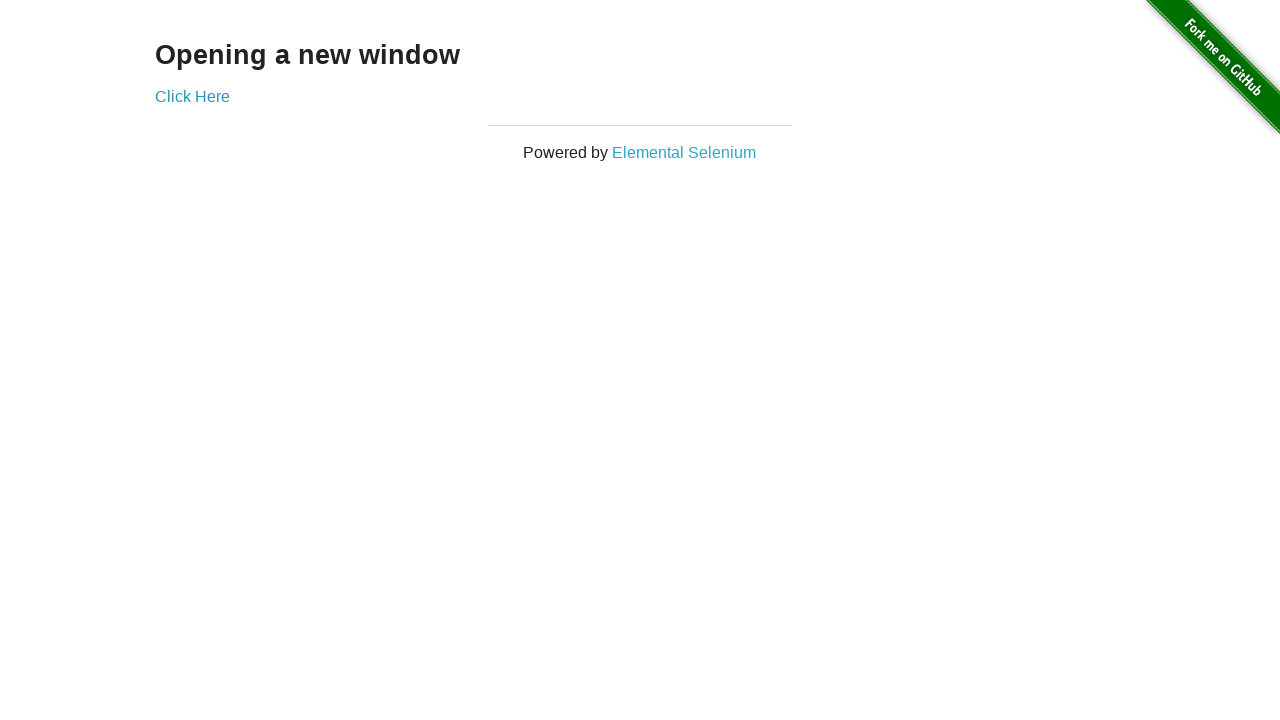